Tests AJAX data loading by clicking a button and waiting for the response to appear in a green badge element on the UI Testing Playground site.

Starting URL: http://uitestingplayground.com/ajax

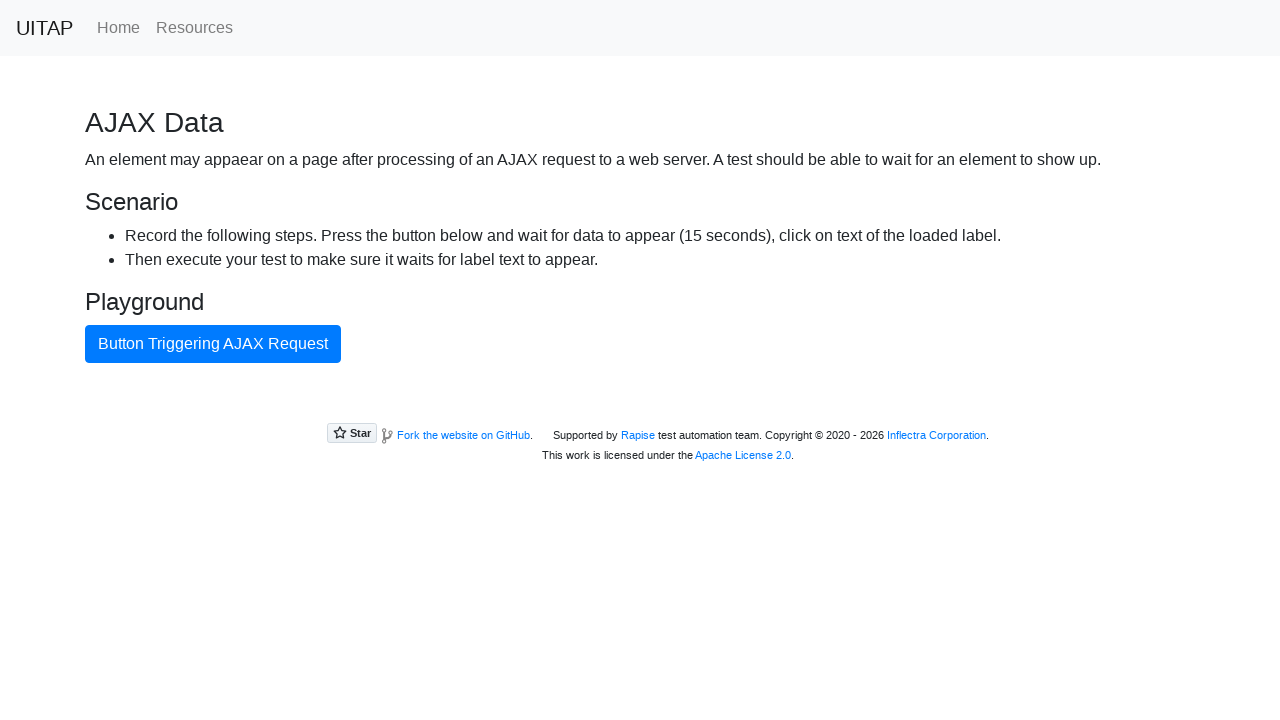

Navigated to UI Testing Playground AJAX page
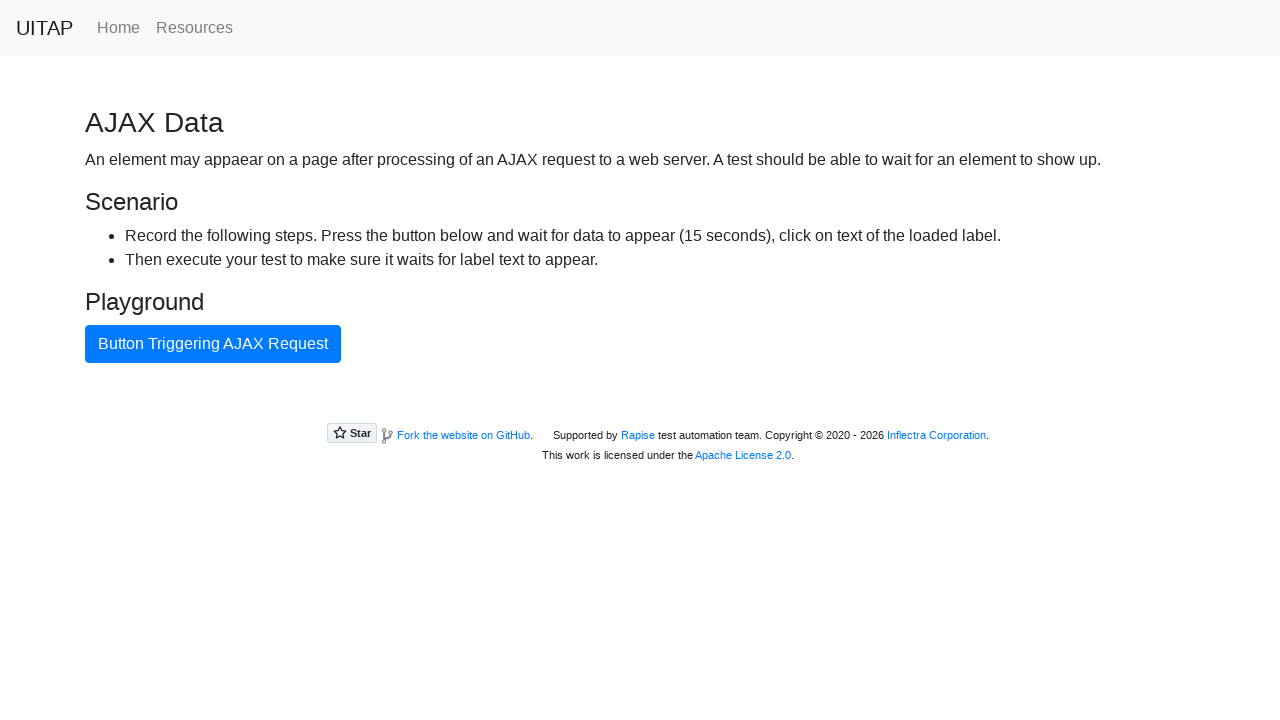

Clicked the blue 'Button Triggering AJAX Request' button at (213, 344) on button#ajaxButton
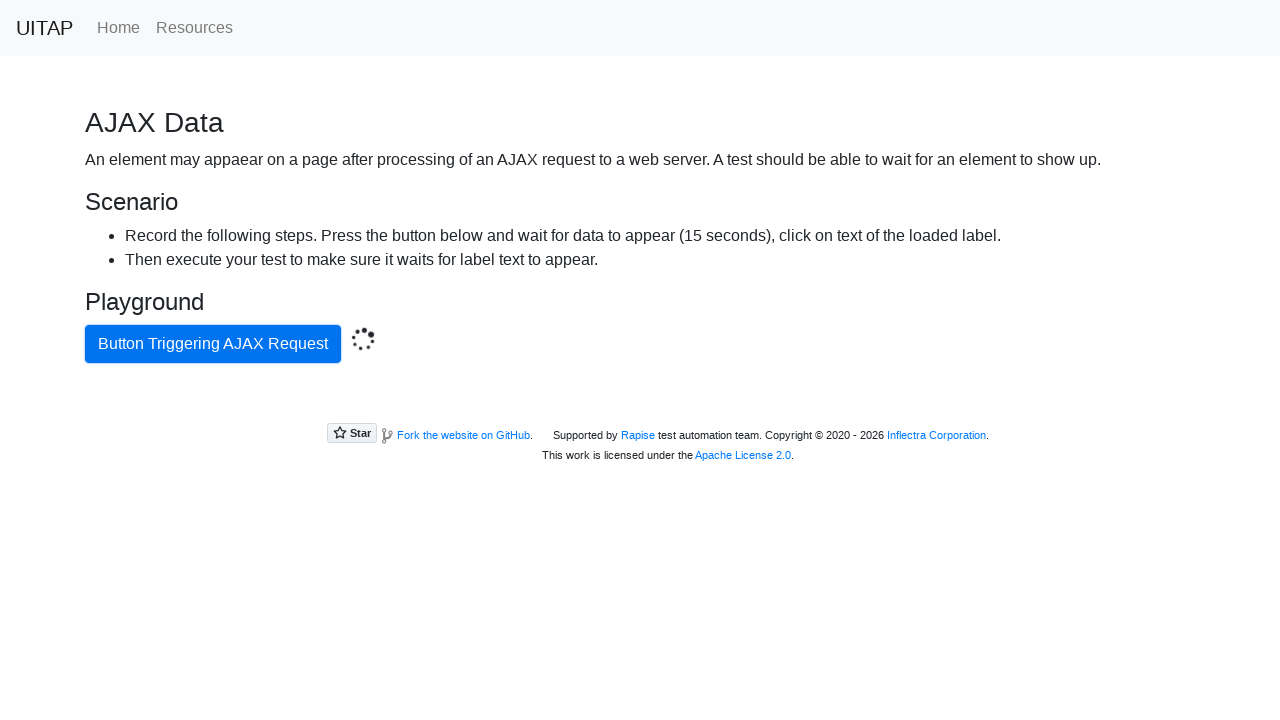

Green success badge appeared with AJAX response
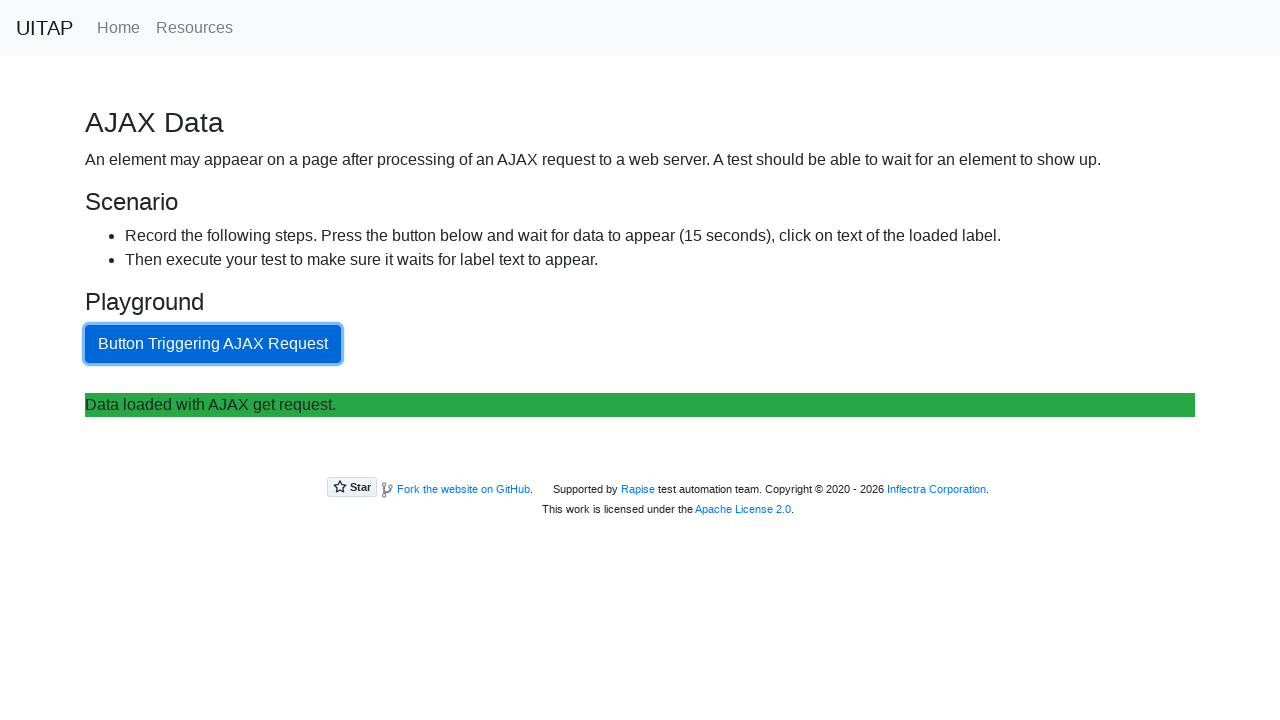

Retrieved text from green badge: "Data loaded with AJAX get request."
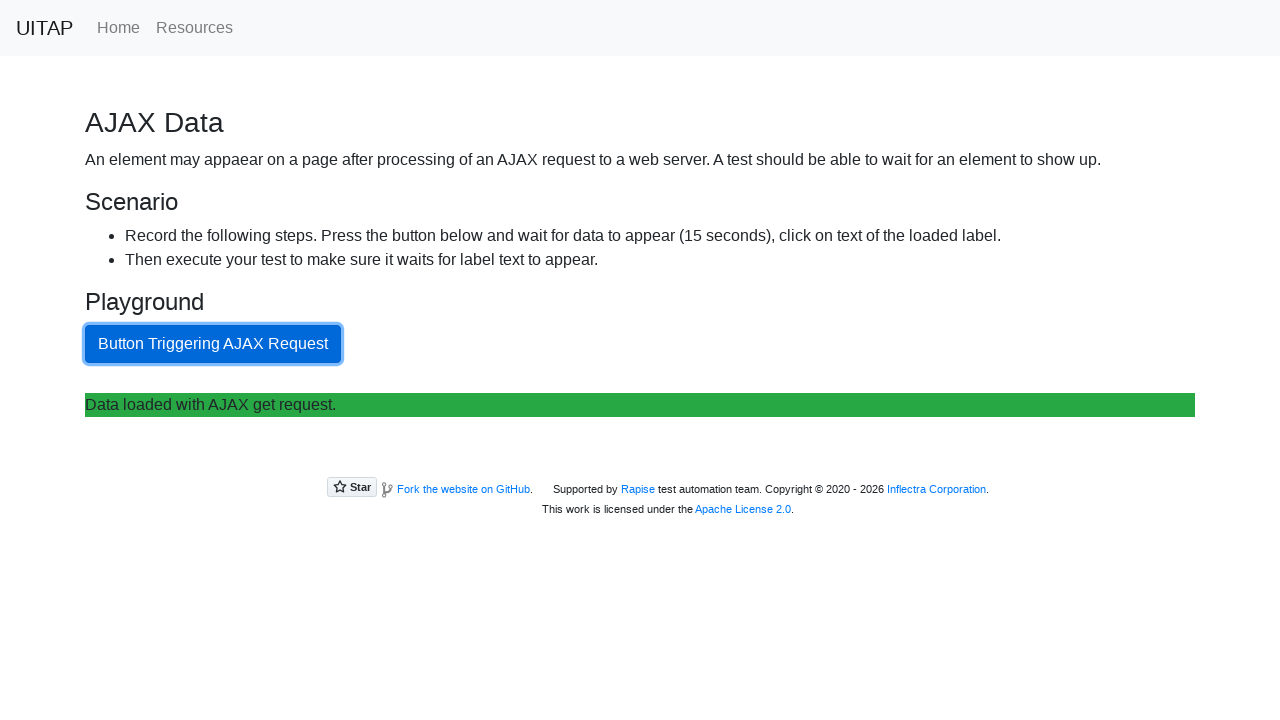

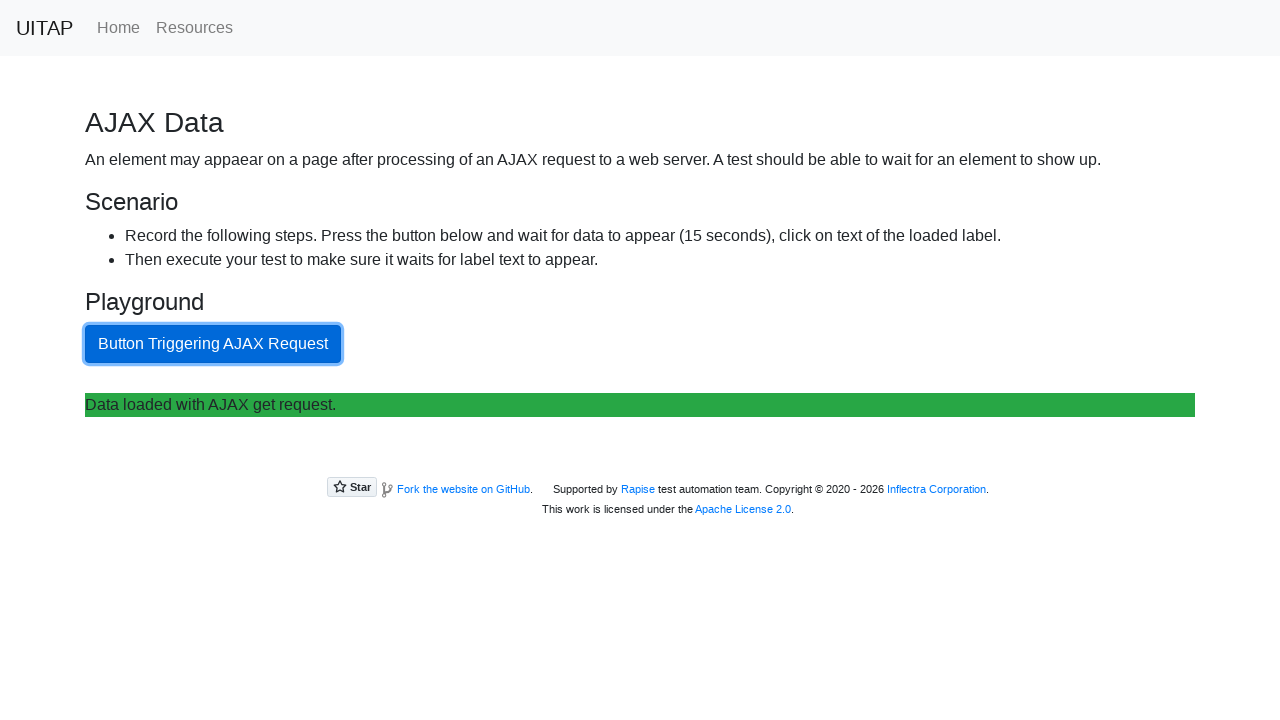